Tests radio button interaction by finding radio buttons with name "gender" and clicking the one with value "female"

Starting URL: http://www.html.am/html-codes/forms/html-radio-button-code.cfm

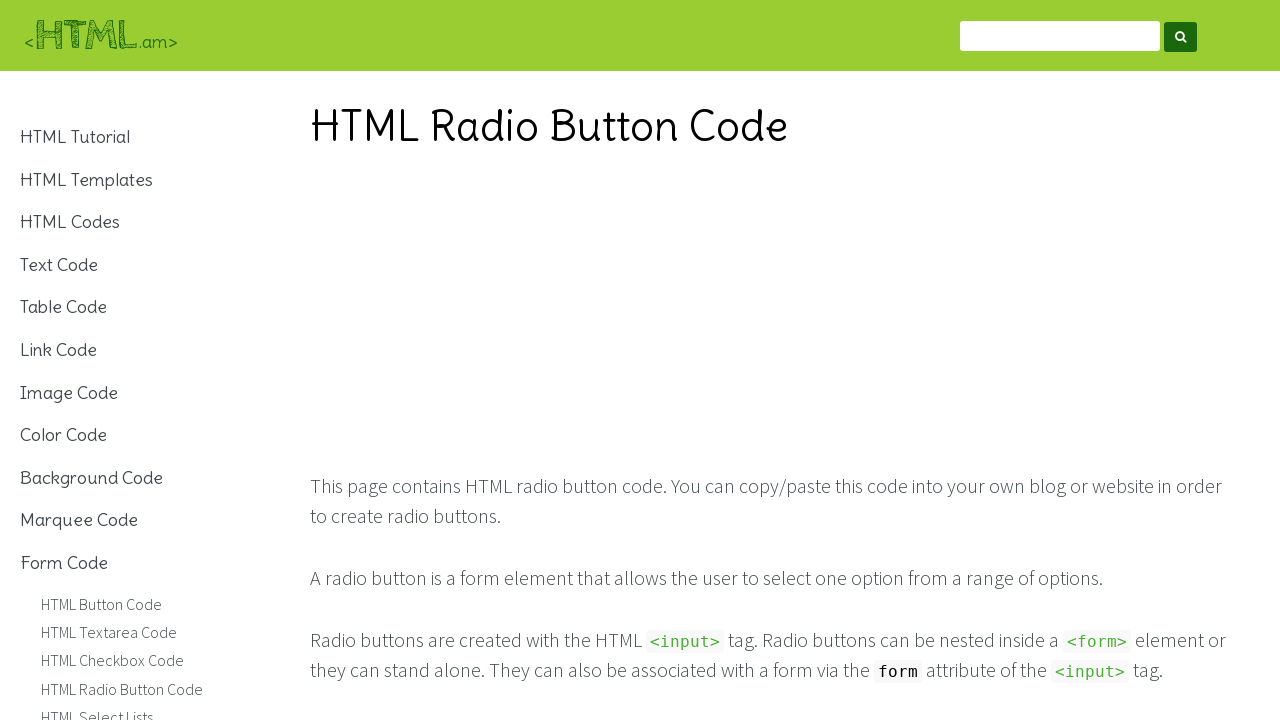

Waited for radio buttons with name 'gender' to be present
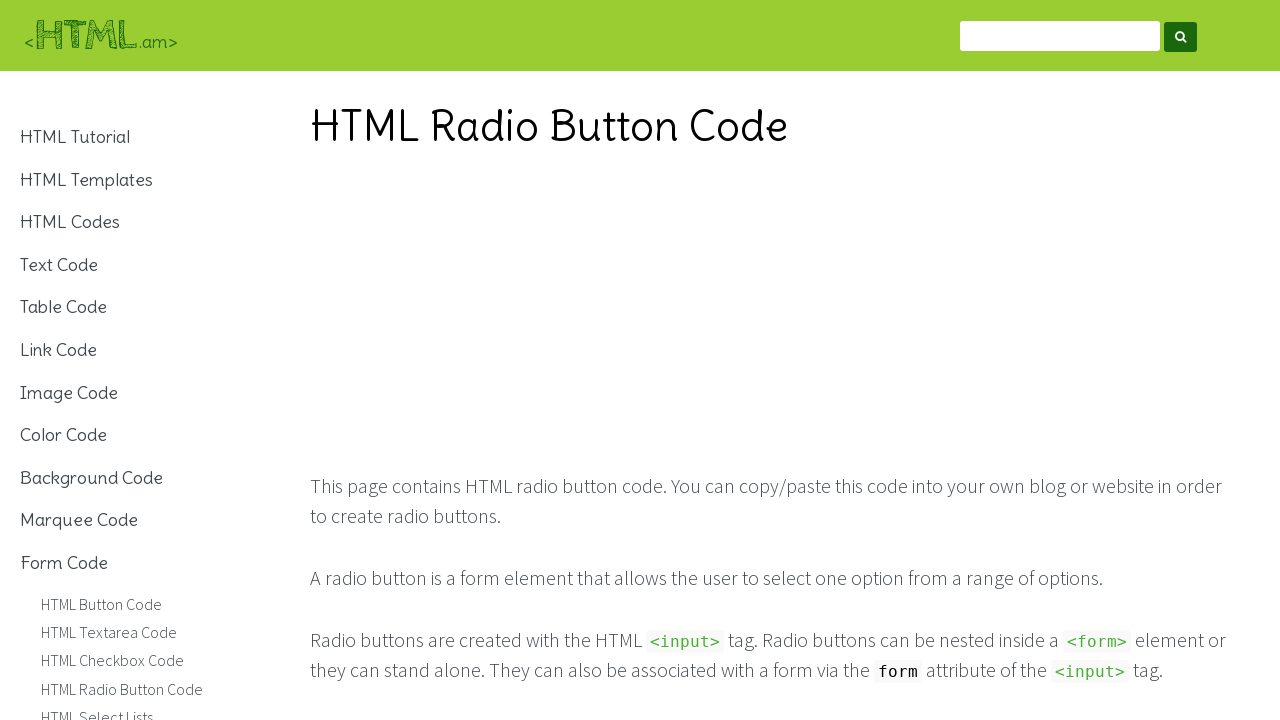

Clicked radio button with value 'female' at (696, 360) on input[name='gender'][value='female']
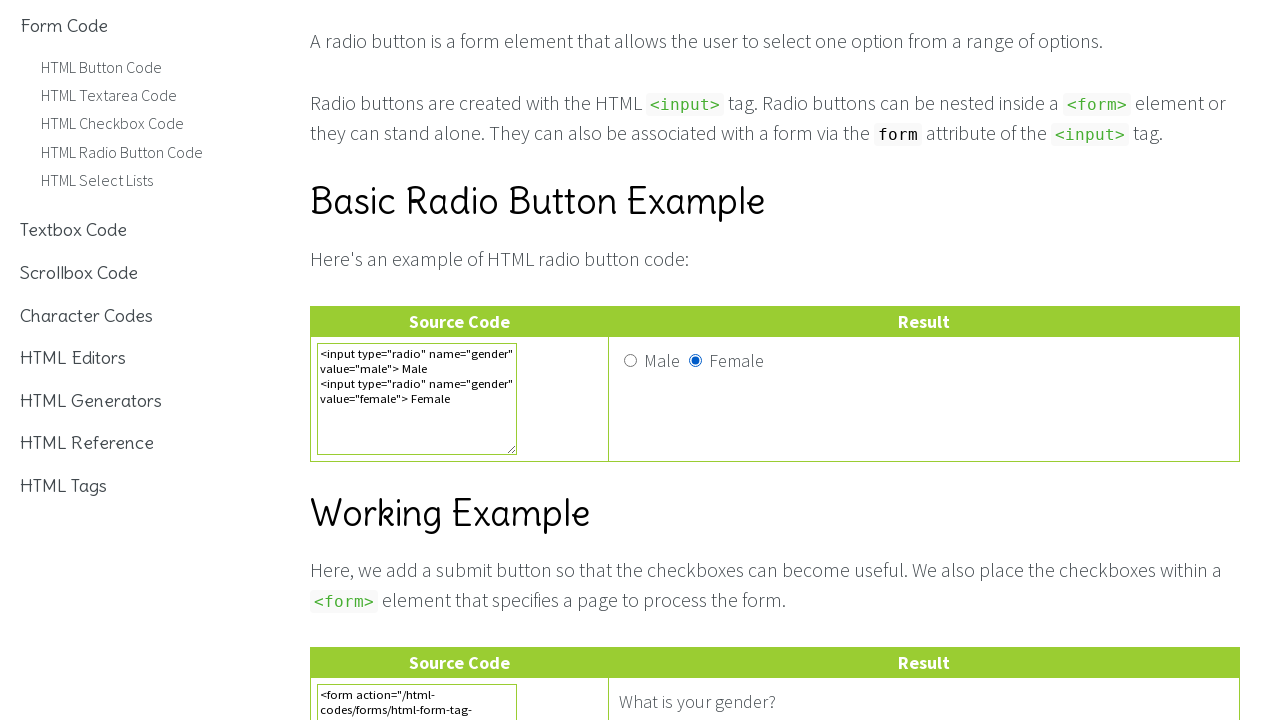

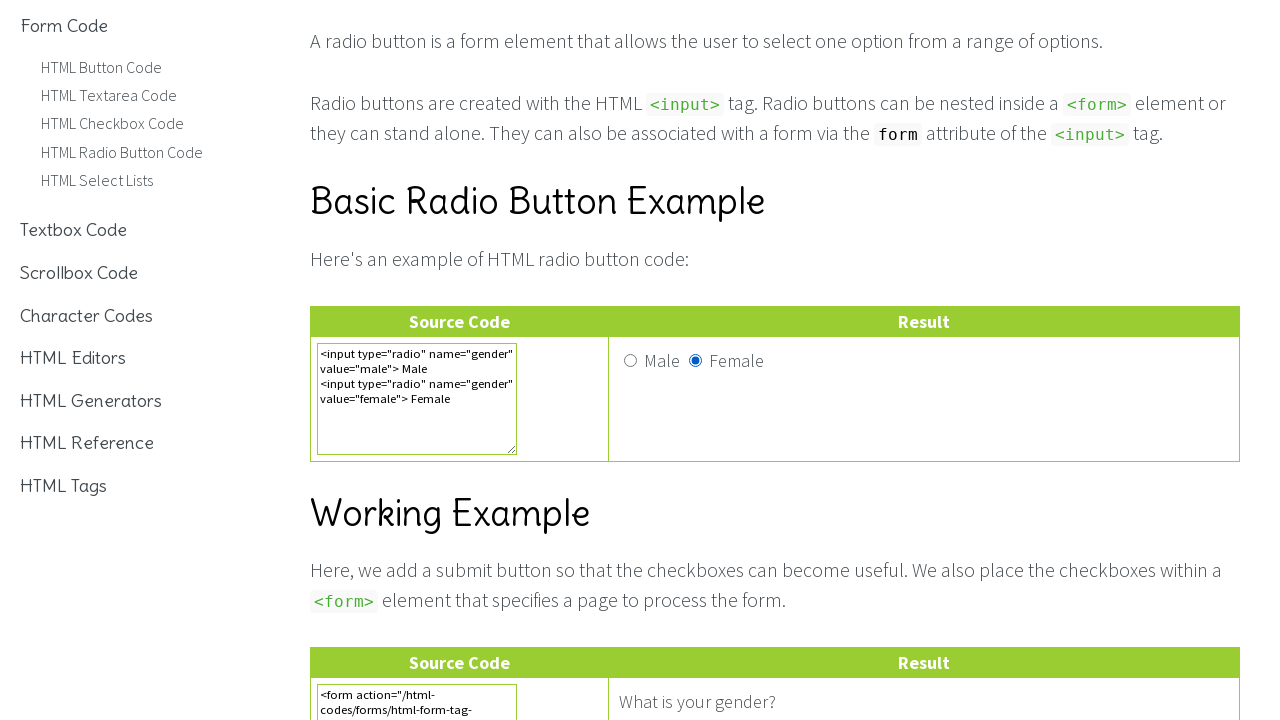